Tests keyboard interactions by holding down the Control key and clicking multiple items to perform multi-select on a jQuery UI selectable list

Starting URL: https://jqueryui.com/resources/demos/selectable/default.html

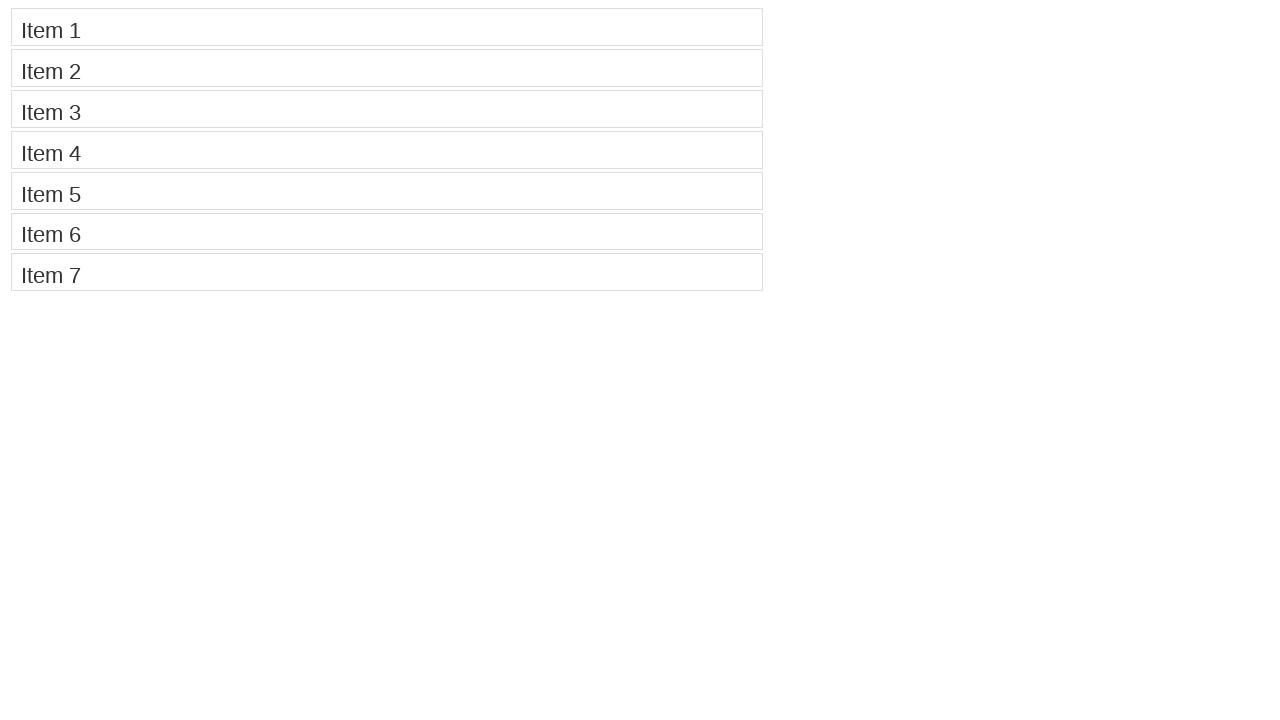

Clicked Item 1 while holding Control key for multi-select at (387, 27) on //li[contains(.,'Item 1')]
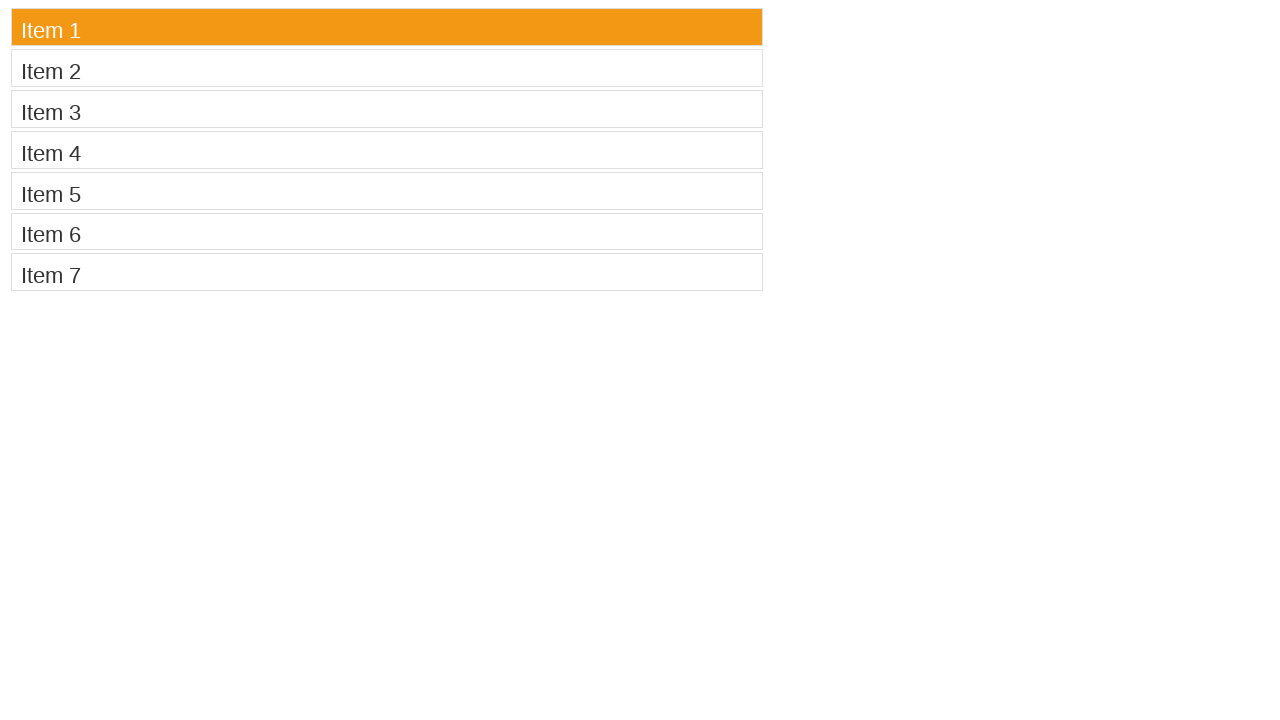

Clicked Item 3 while holding Control key for multi-select at (387, 109) on //li[contains(.,'Item 3')]
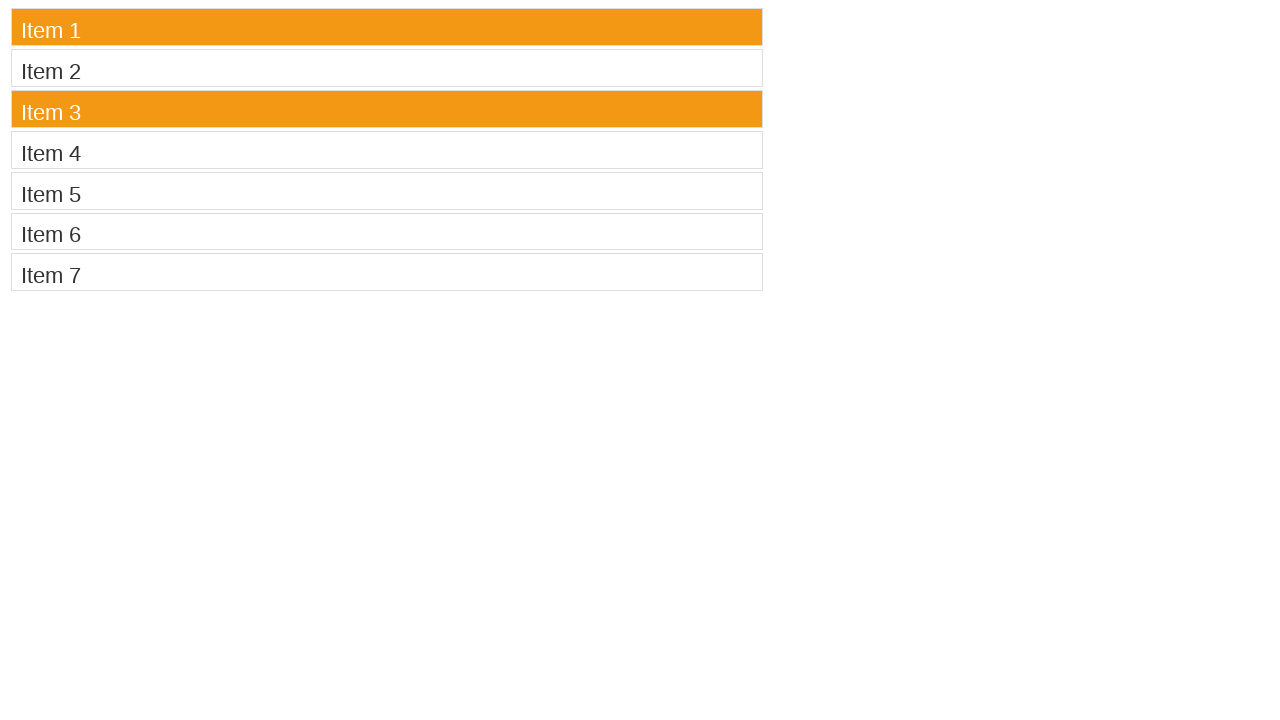

Clicked Item 5 while holding Control key for multi-select at (387, 191) on //li[contains(.,'Item 5')]
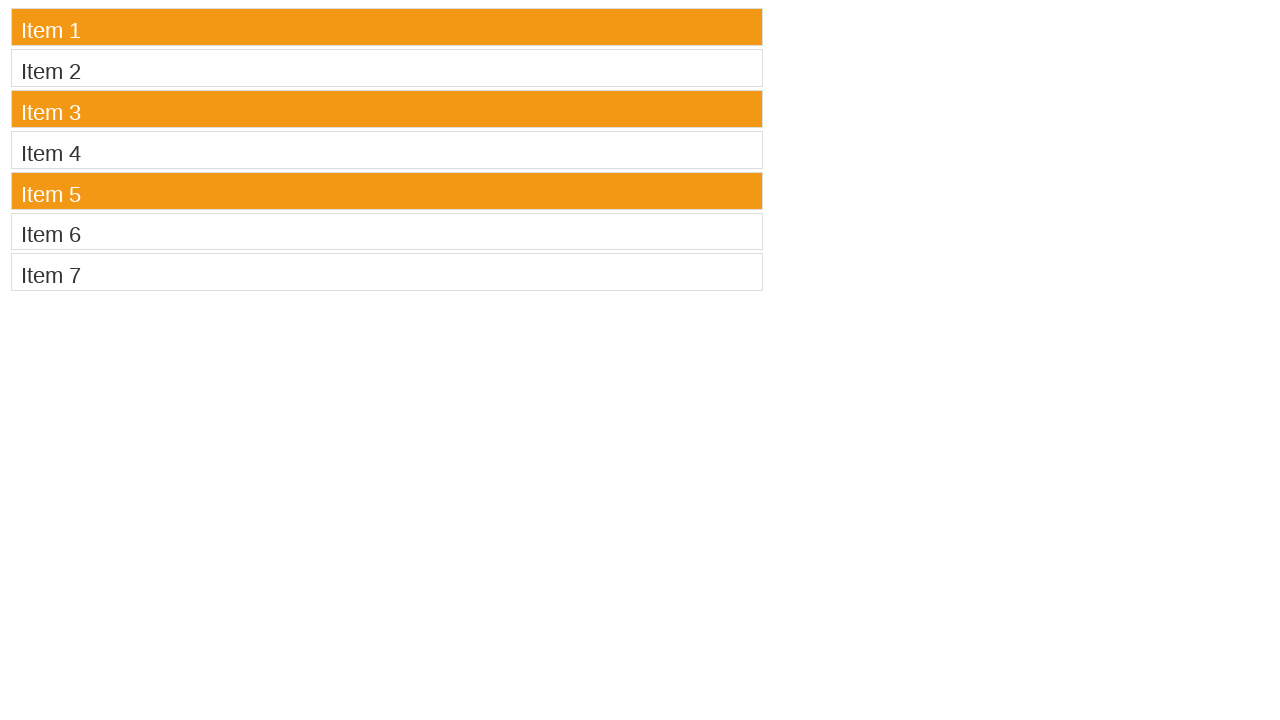

Clicked Item 7 while holding Control key for multi-select at (387, 272) on //li[contains(.,'Item 7')]
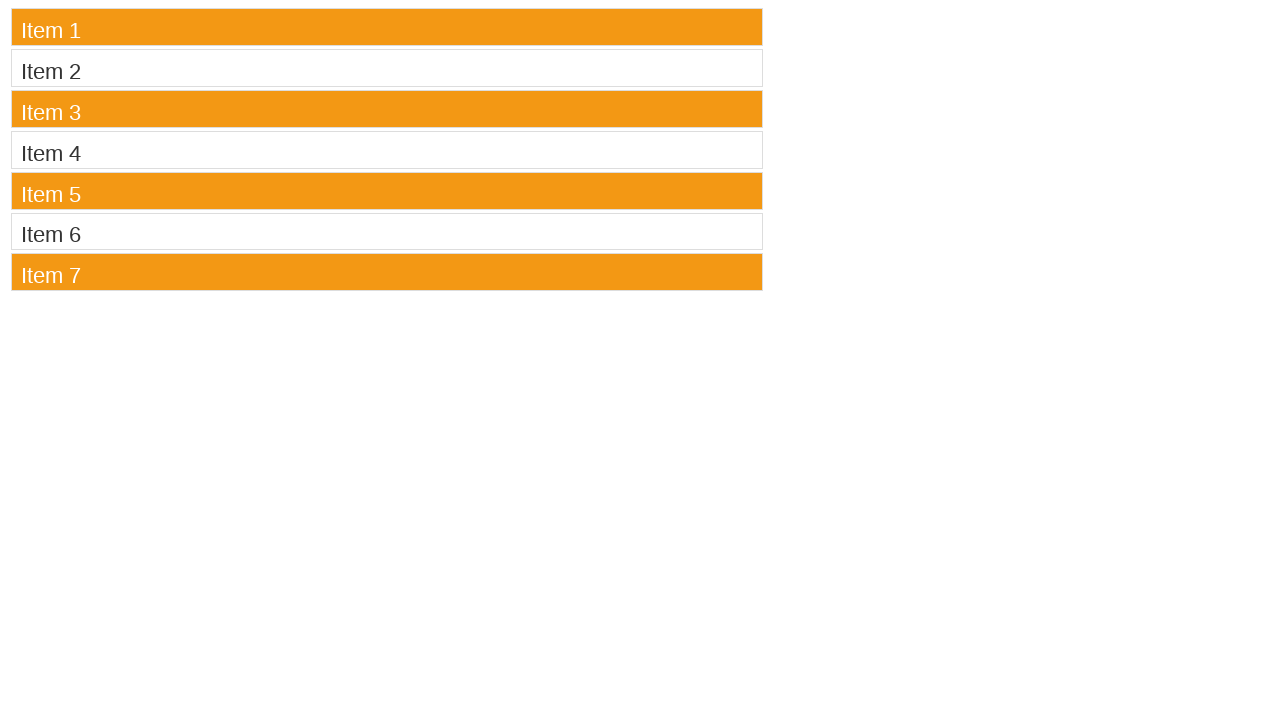

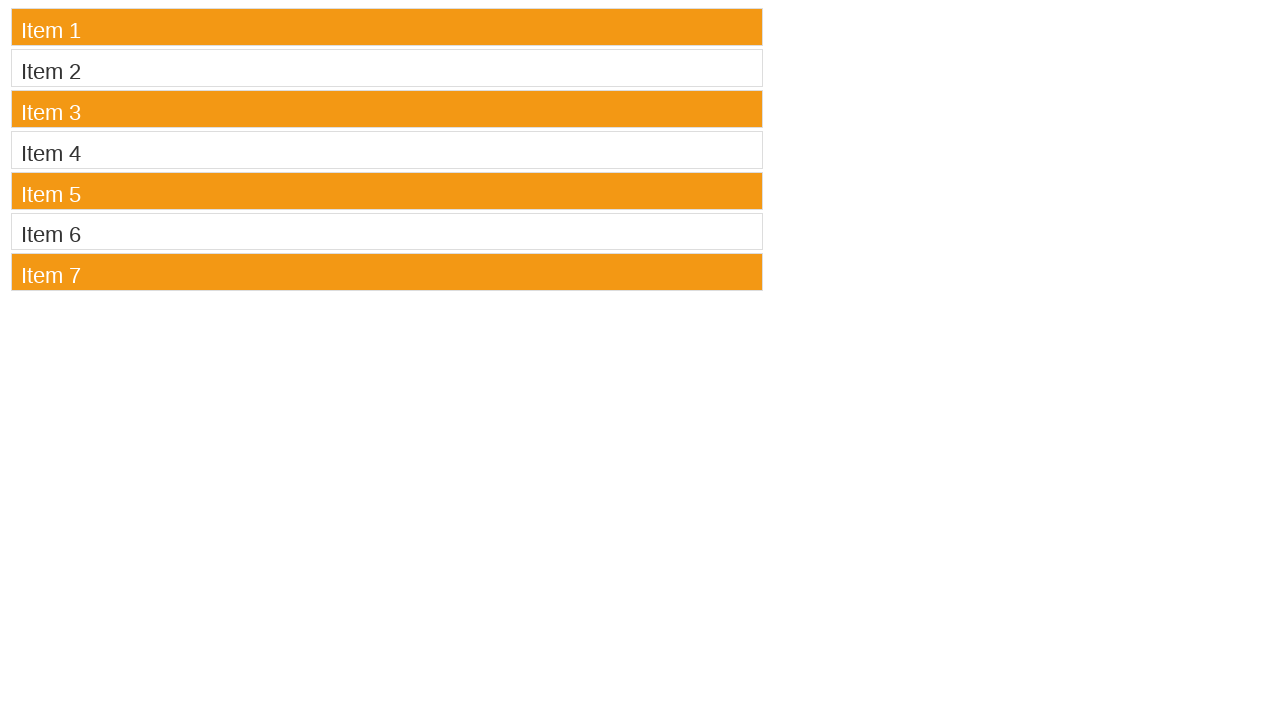